Automates interaction with a Japanese typing test website by clicking the level check button, switching to an iframe, clicking the start button, and interacting with the virtual keyboard.

Starting URL: https://www.e-typing.ne.jp/roma/check/

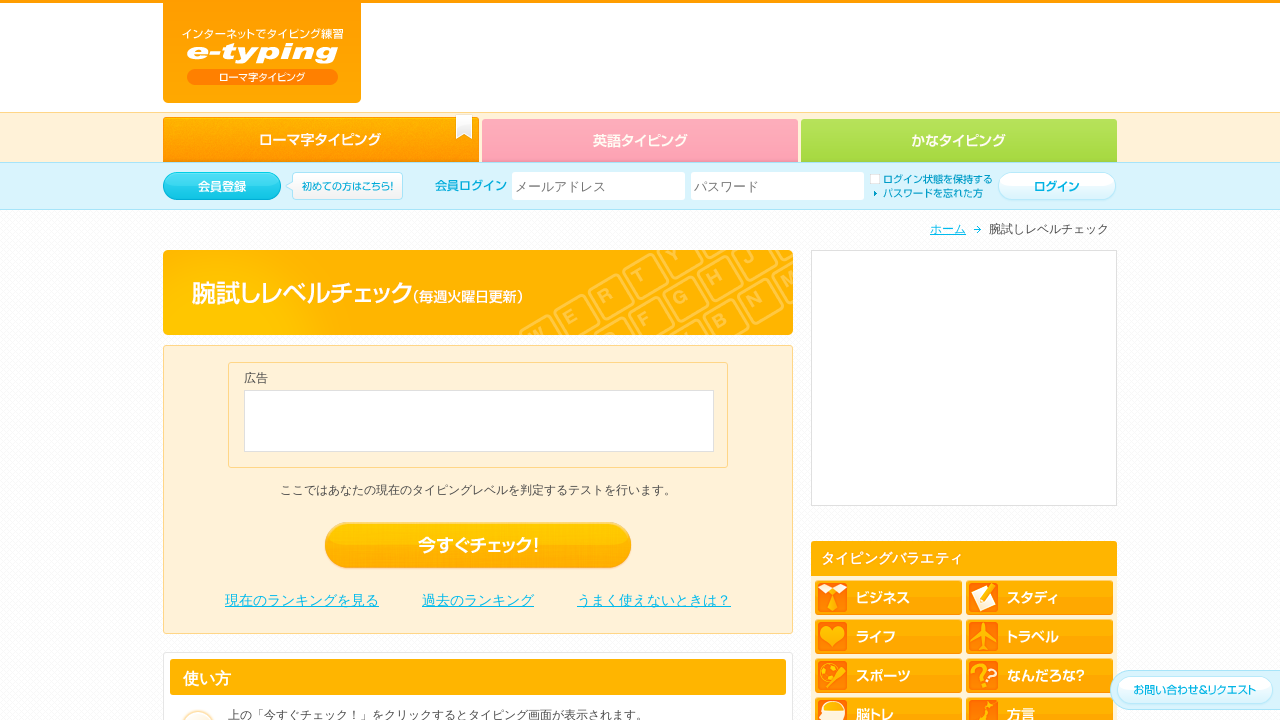

Clicked the level check button to start the typing test at (478, 546) on #level_check_btn
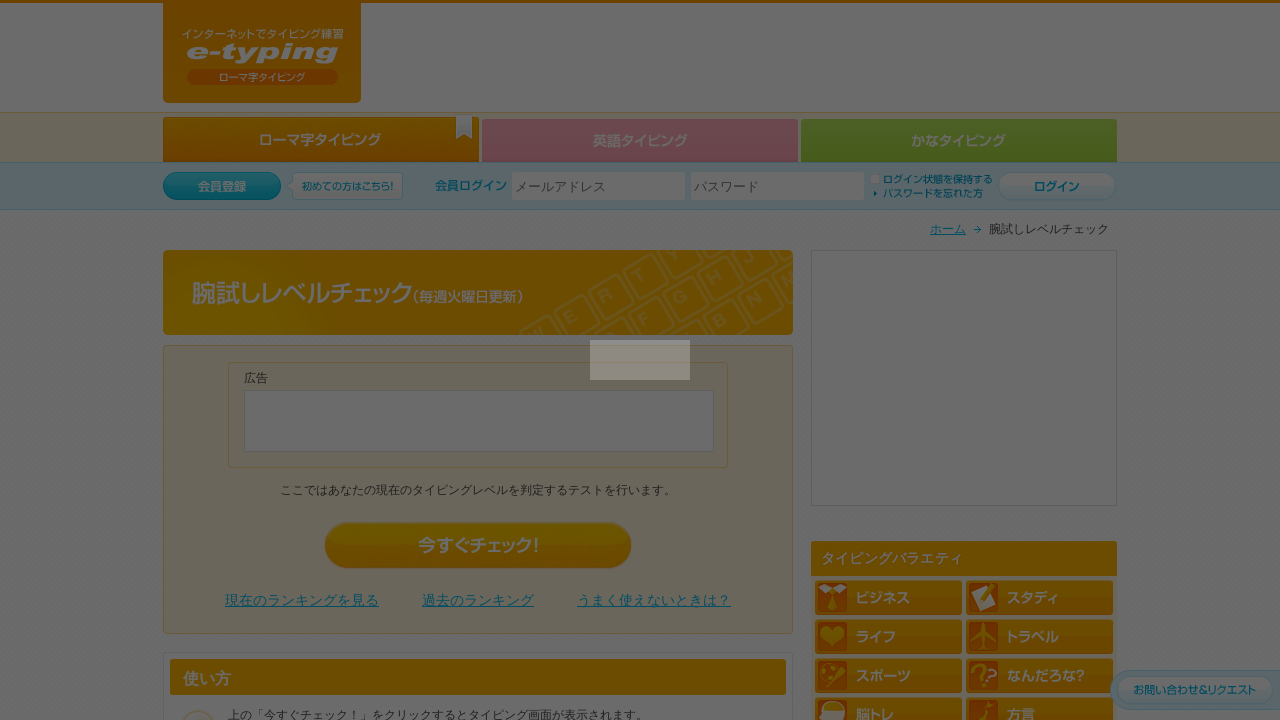

Waited for typing content iframe to load
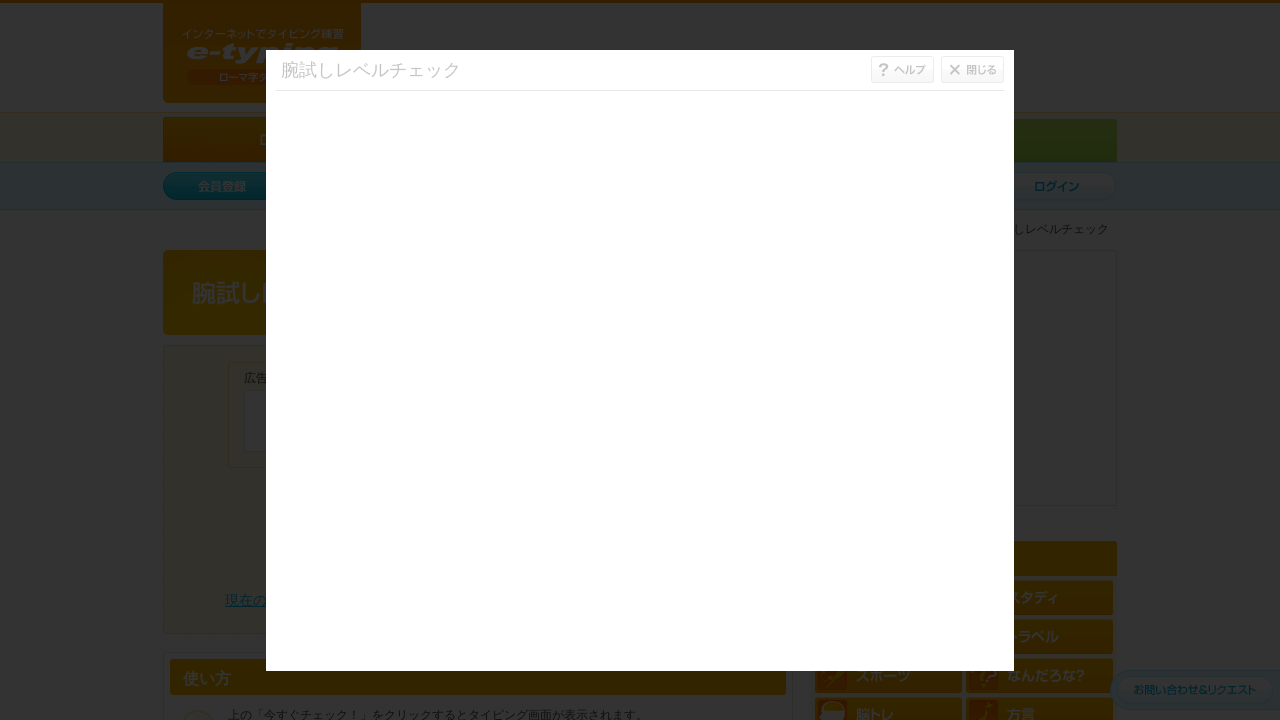

Switched to typing content iframe
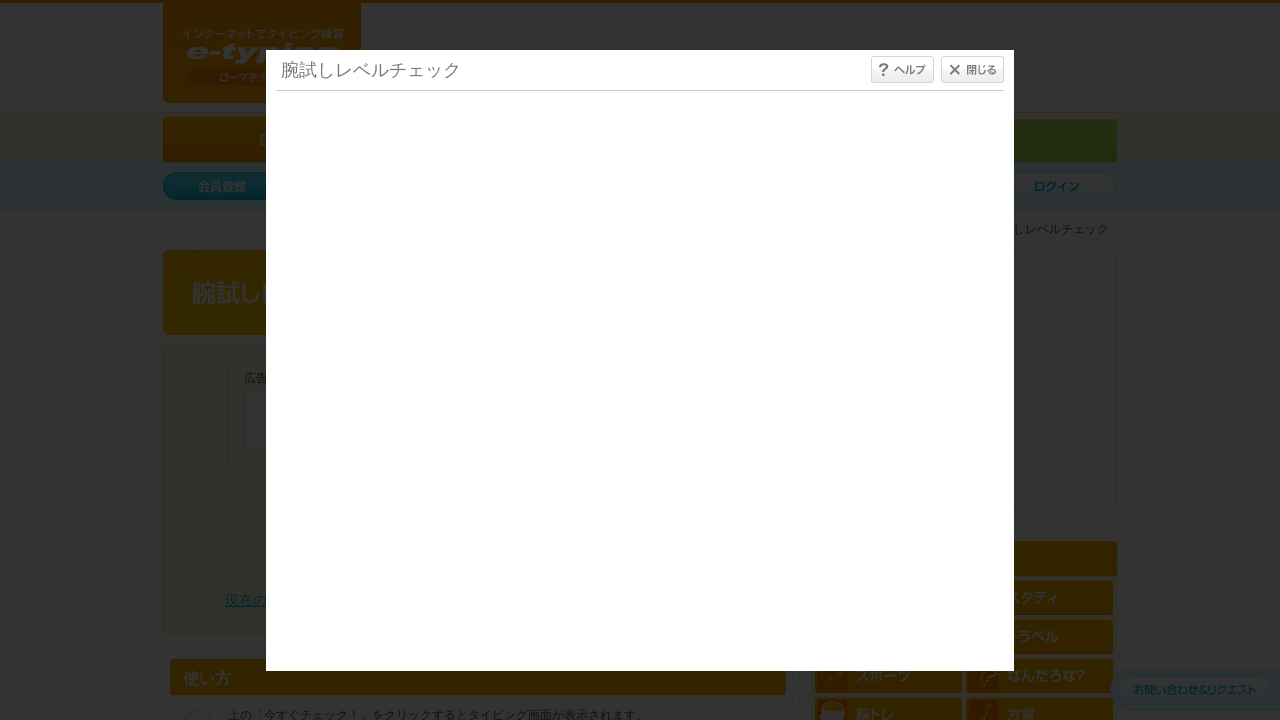

Clicked the start button inside the iframe at (640, 470) on #typing_content >> internal:control=enter-frame >> #start_btn
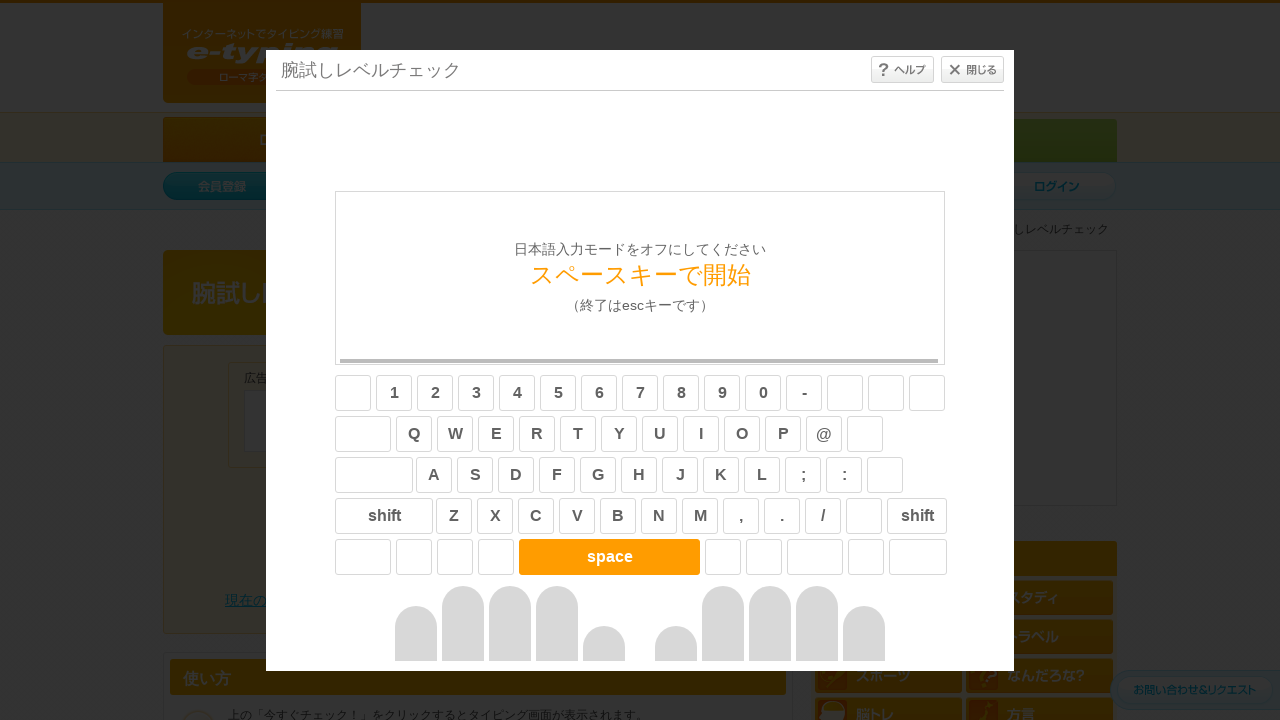

Waited for virtual keyboard and active key to appear
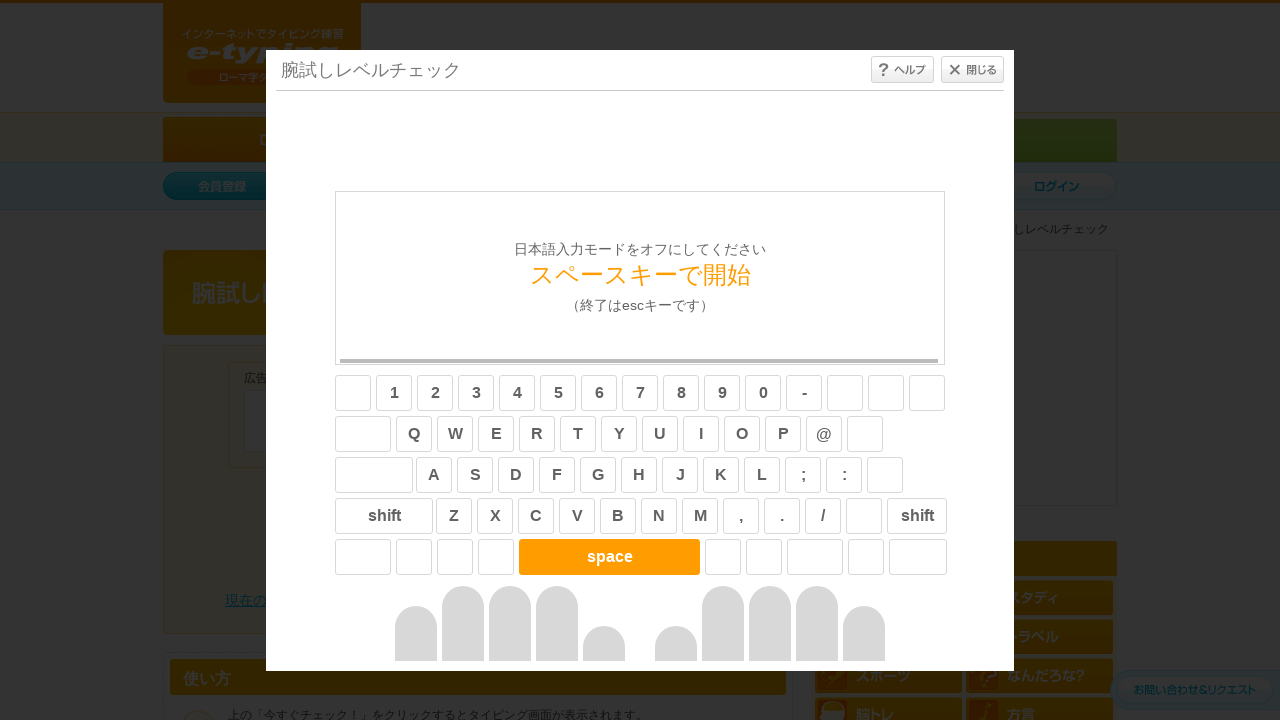

Pressed space key to begin typing
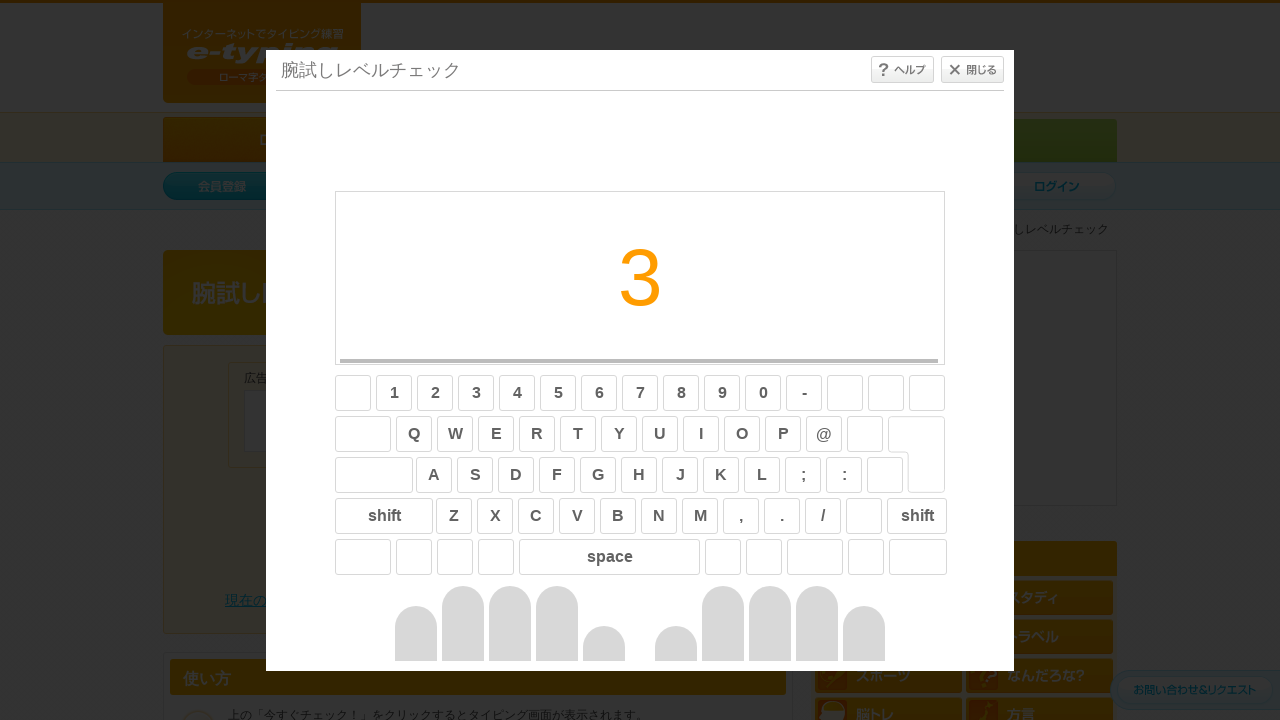

Retrieved active key text: 'N'
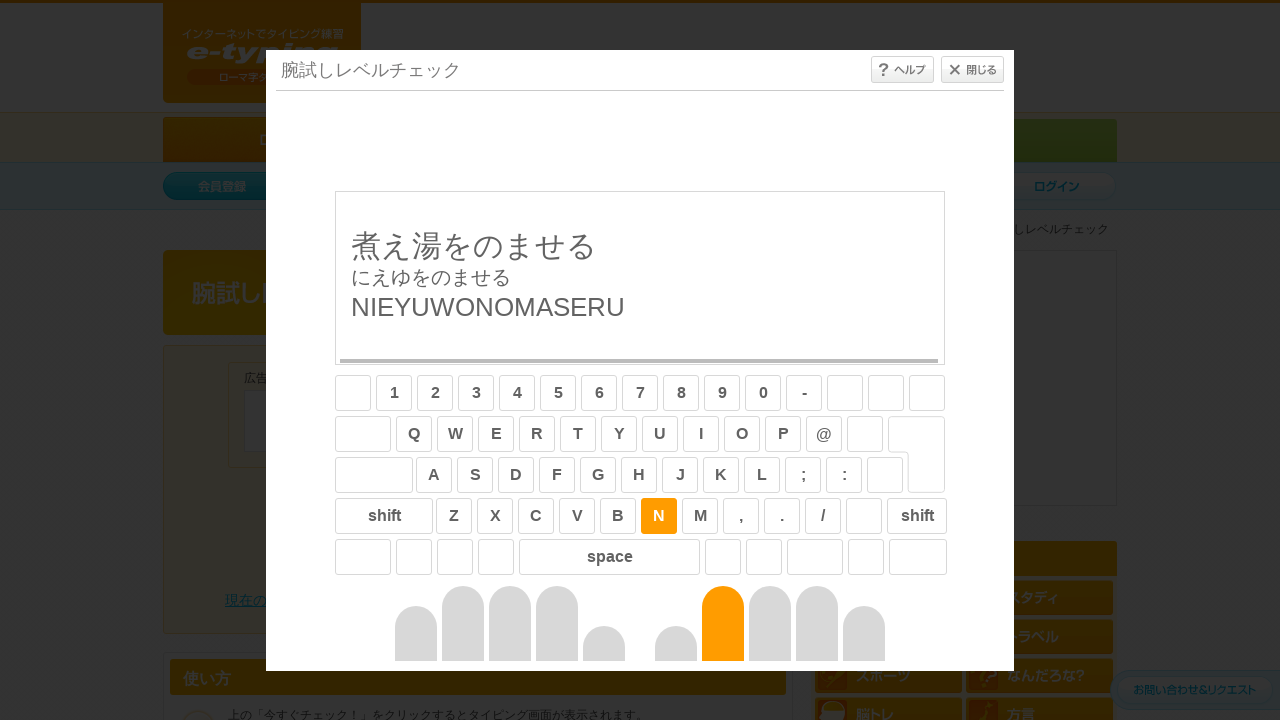

Typed the character 'N' on the keyboard
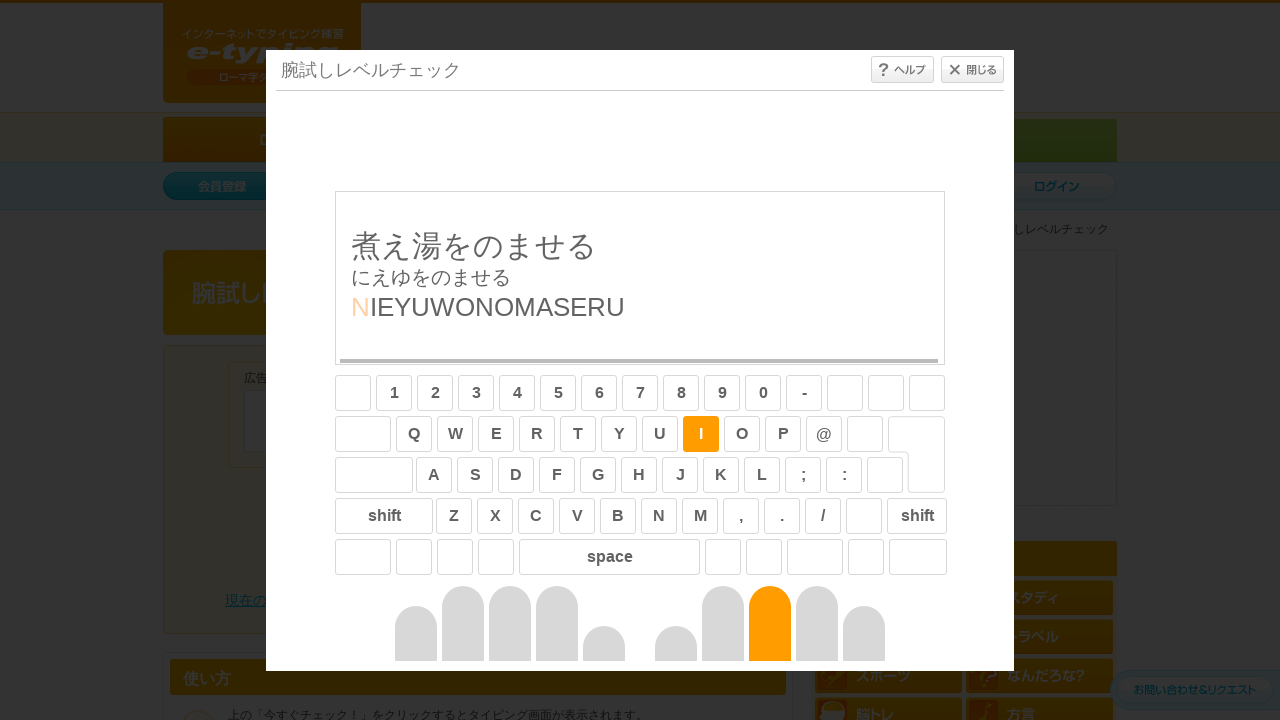

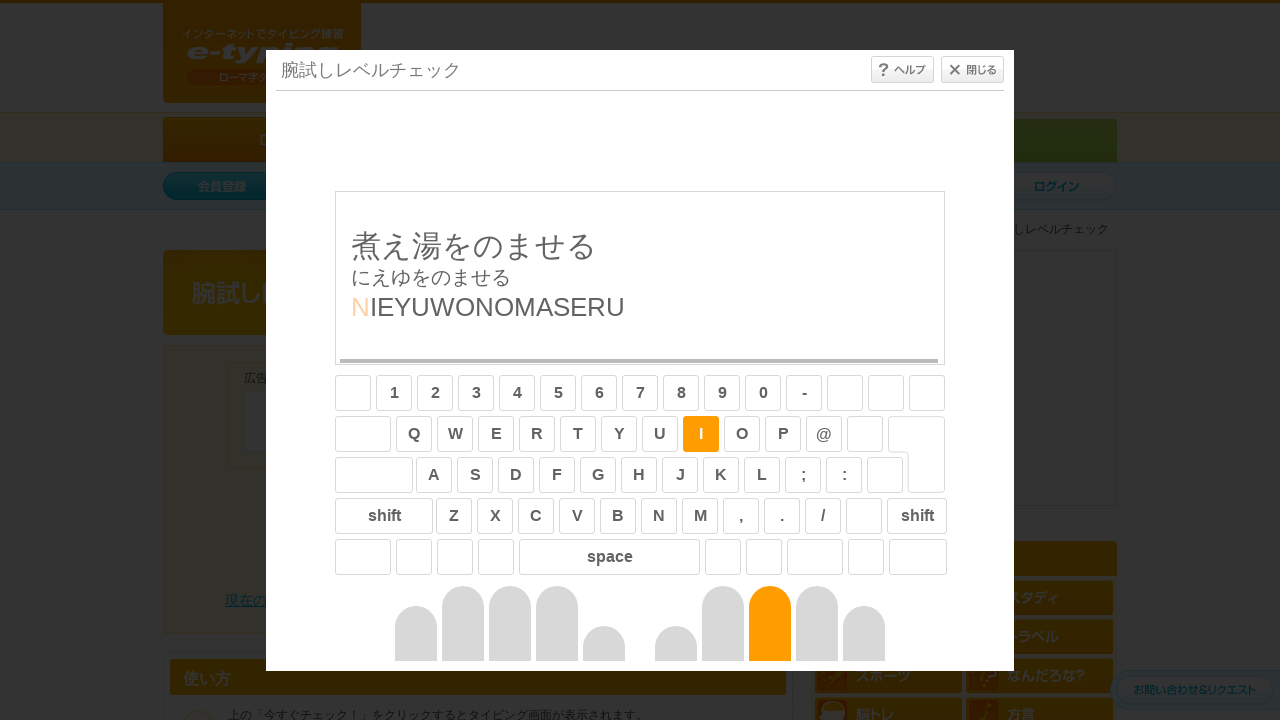